Creates a new Bash paste on Pastebin with git commands, verifies the page title contains the paste name and Bash syntax indicator

Starting URL: https://pastebin.com

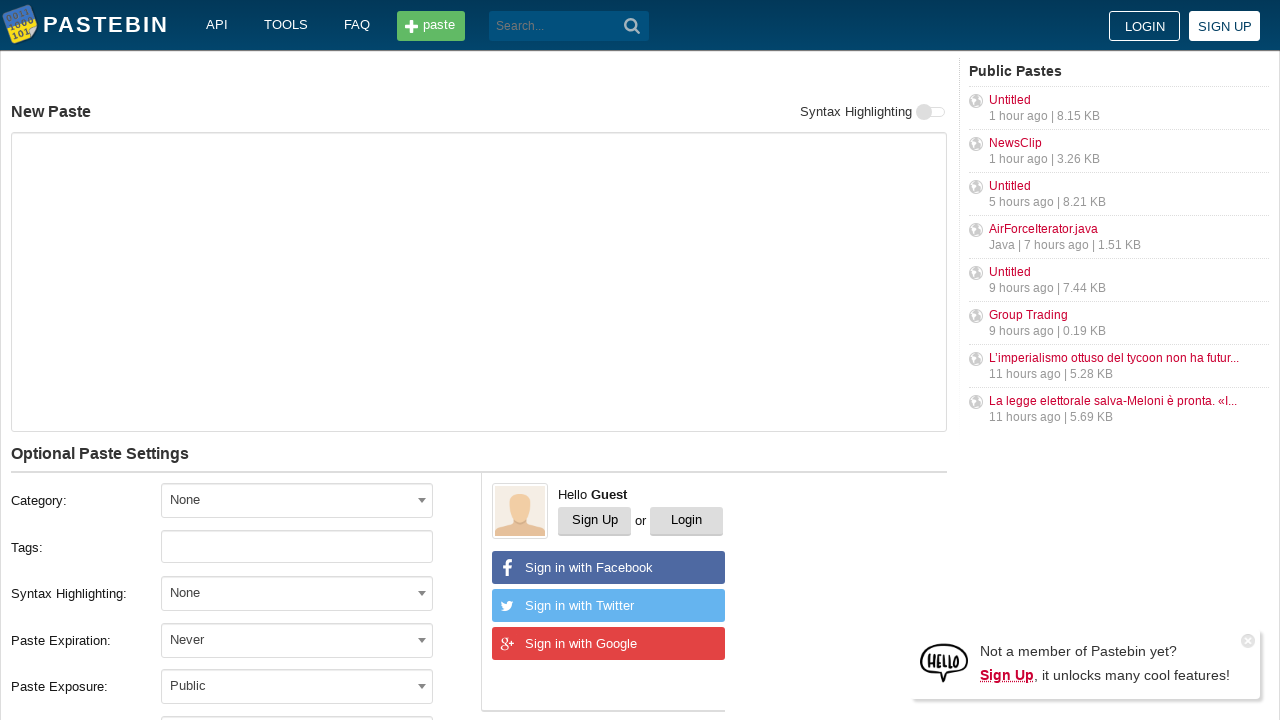

Filled paste text area with git commands on #postform-text
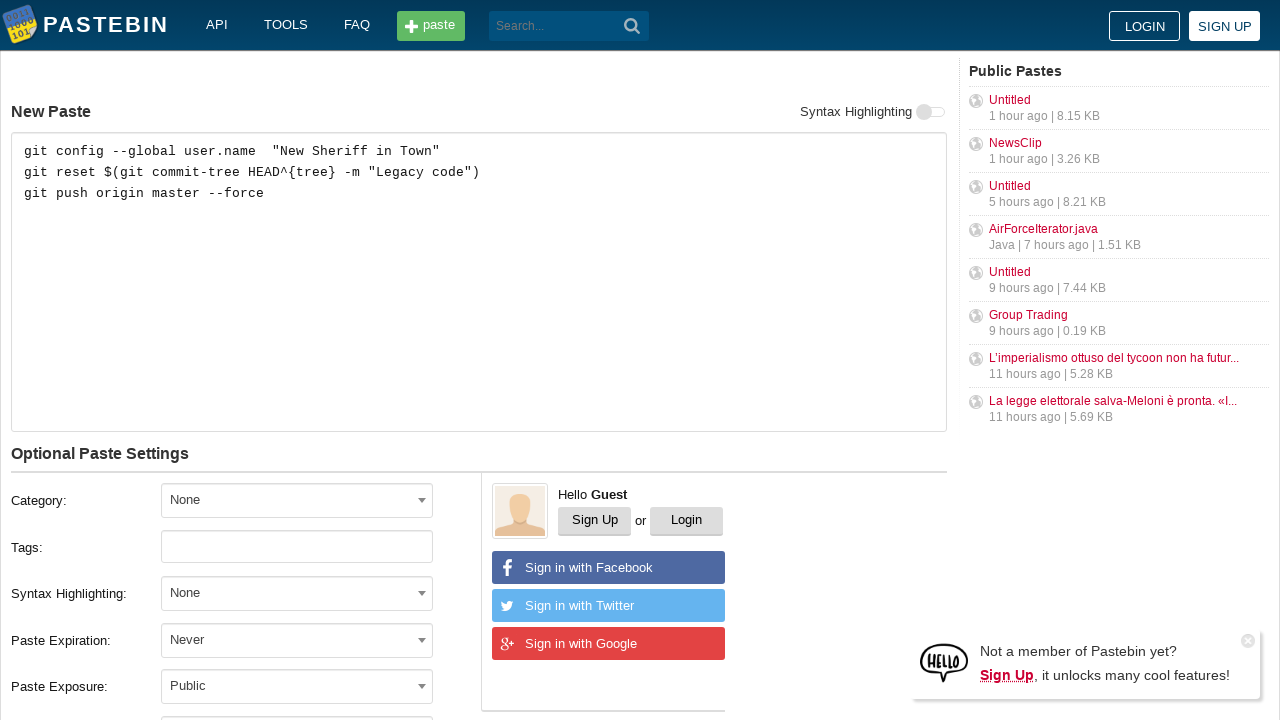

Clicked expiration dropdown at (297, 640) on #select2-postform-expiration-container
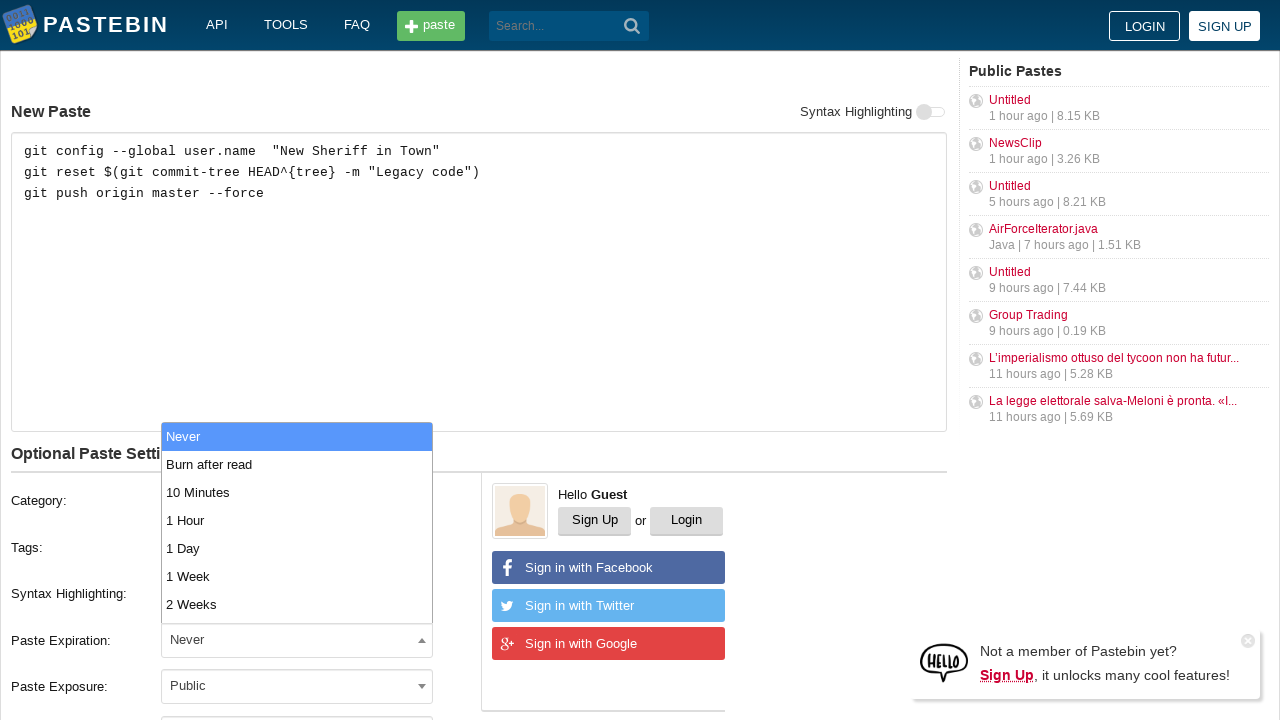

Selected 10 Minutes expiration at (297, 492) on xpath=//li[contains(text(), '10 Minutes')]
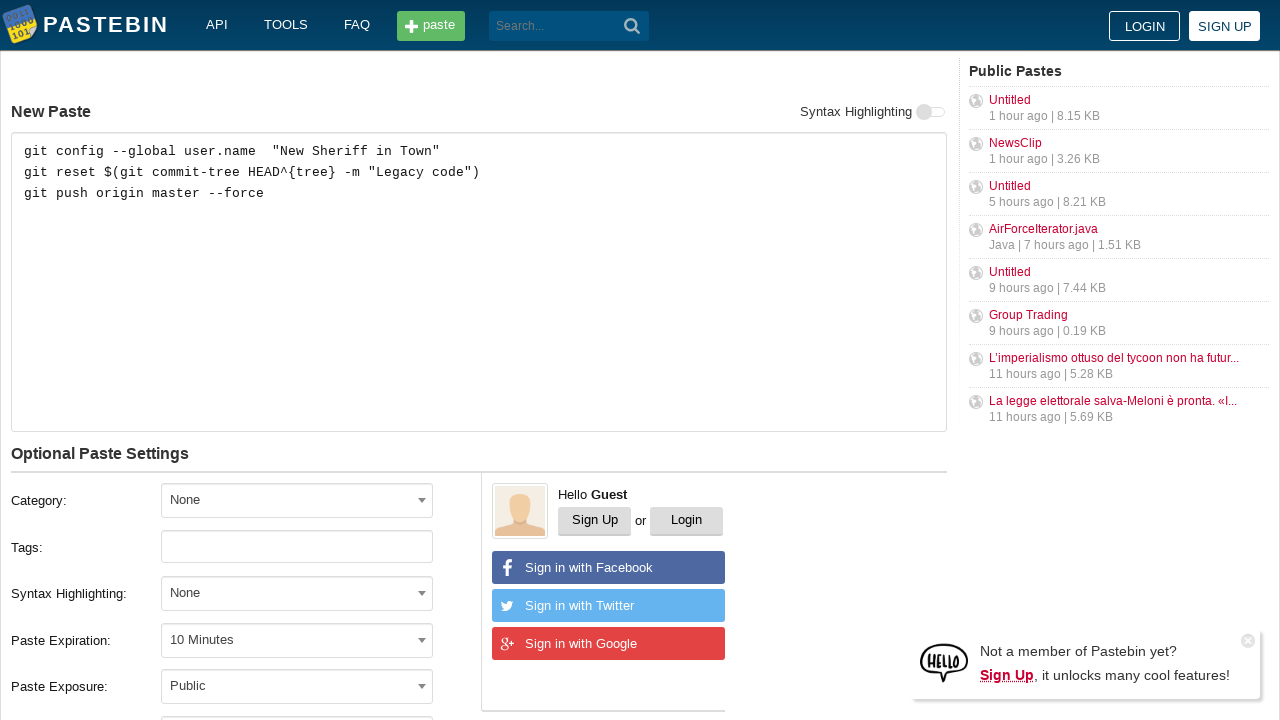

Clicked syntax format dropdown at (297, 593) on #select2-postform-format-container
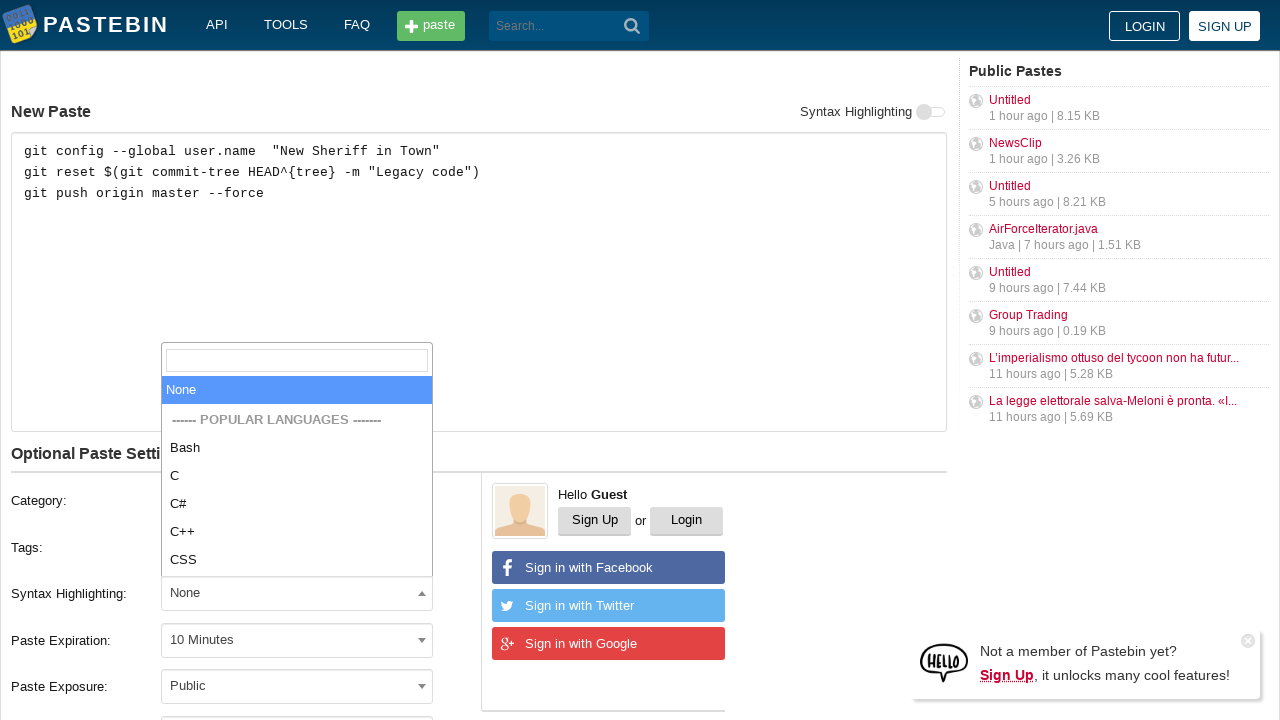

Typed 'Bash' in syntax format search on .select2-search__field
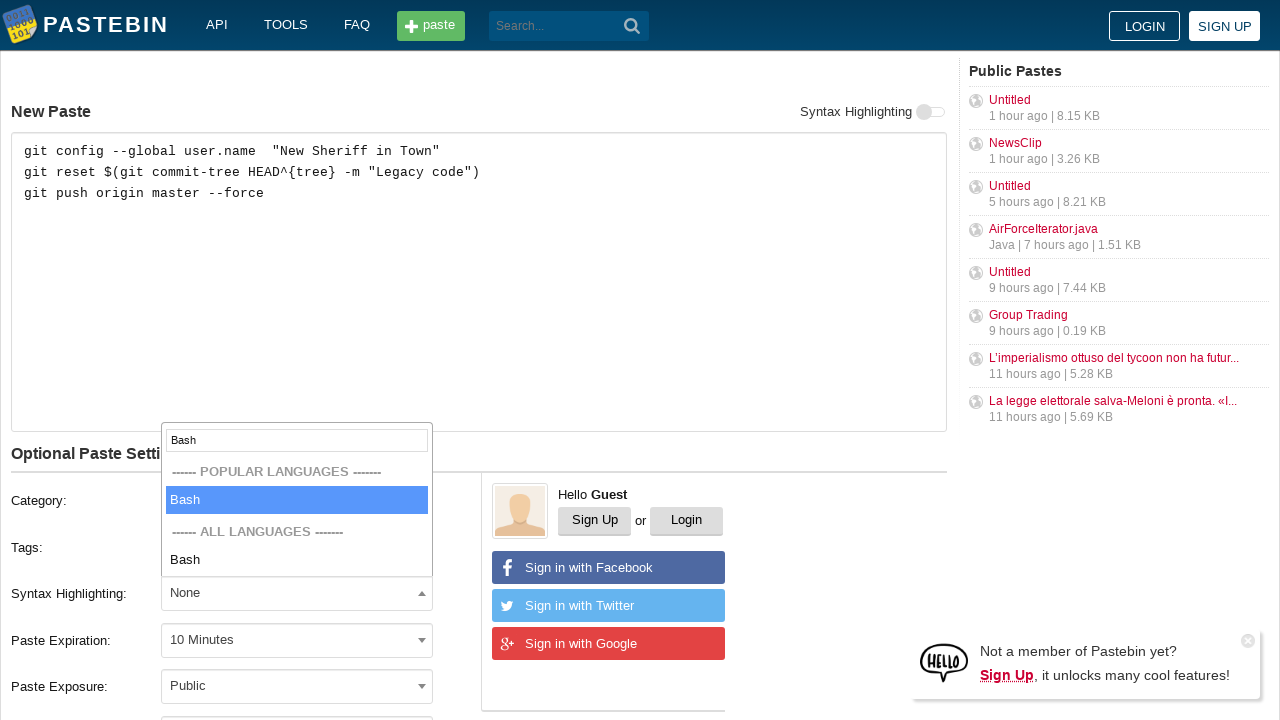

Selected Bash syntax highlighting at (297, 500) on xpath=//li[contains(text(), 'Bash')]
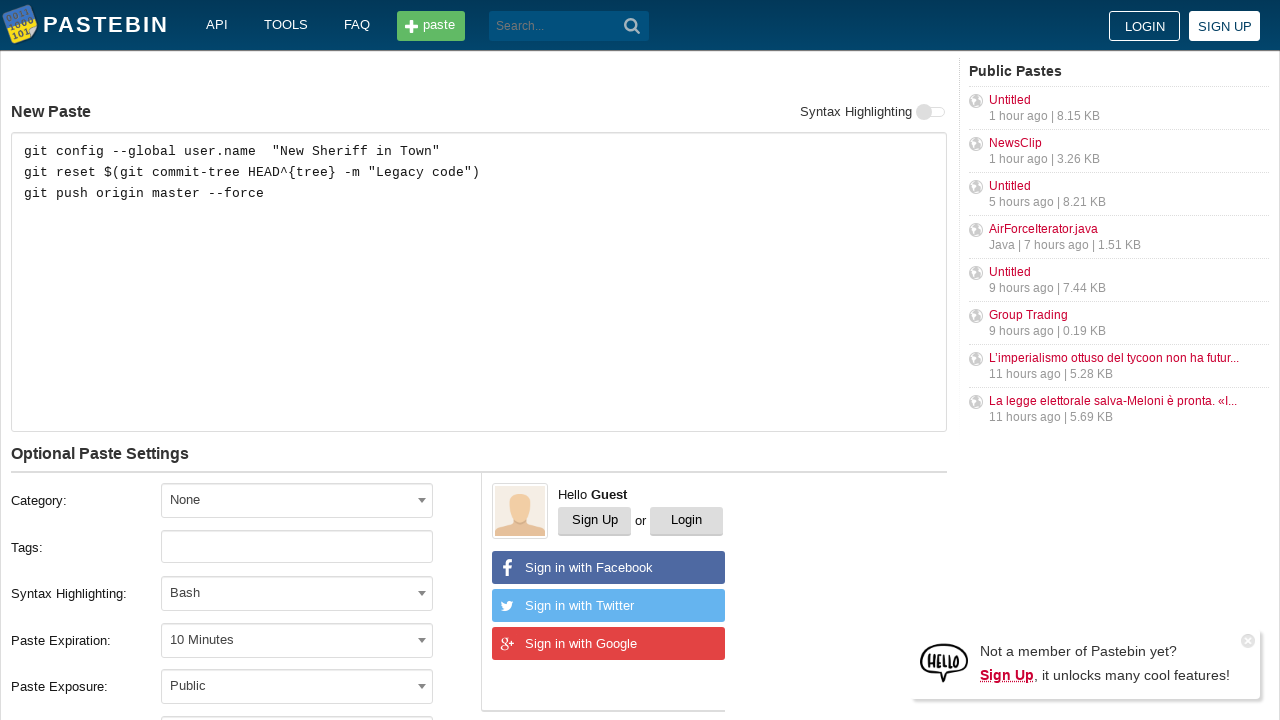

Filled paste title with 'how to gain dominance among developers' on #postform-name
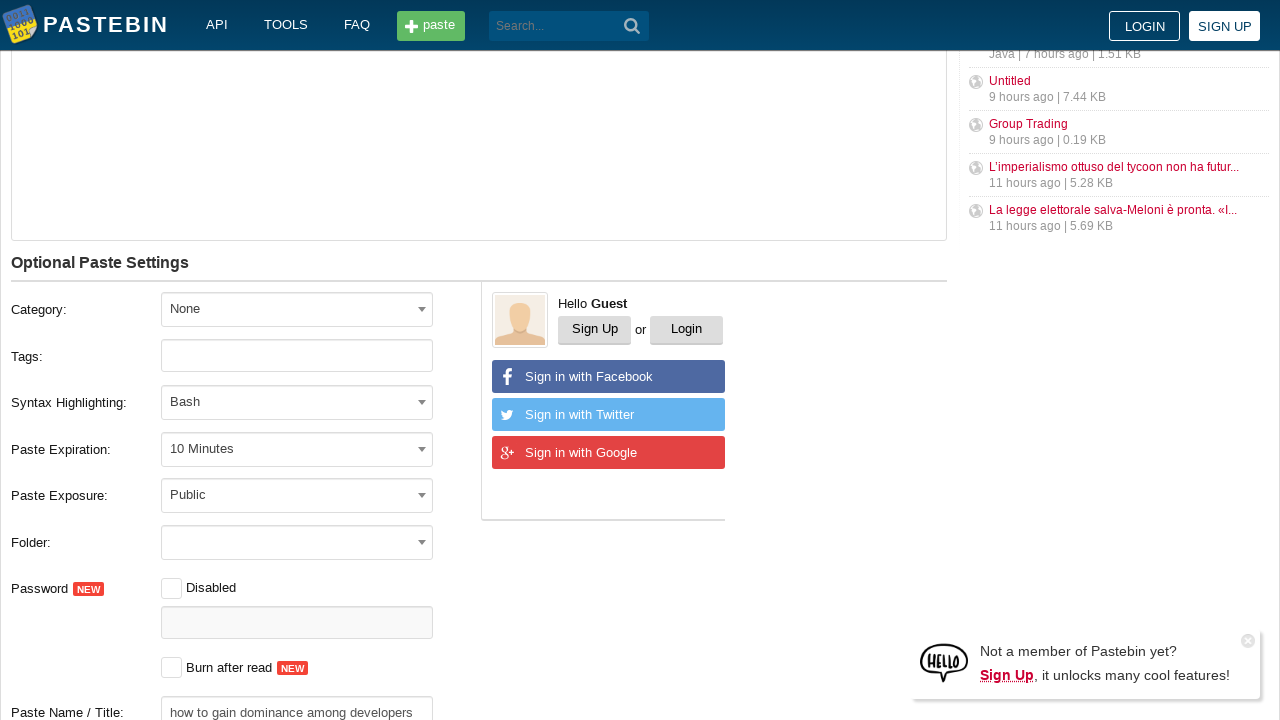

Clicked Create New Paste button at (632, 26) on button[type='submit']
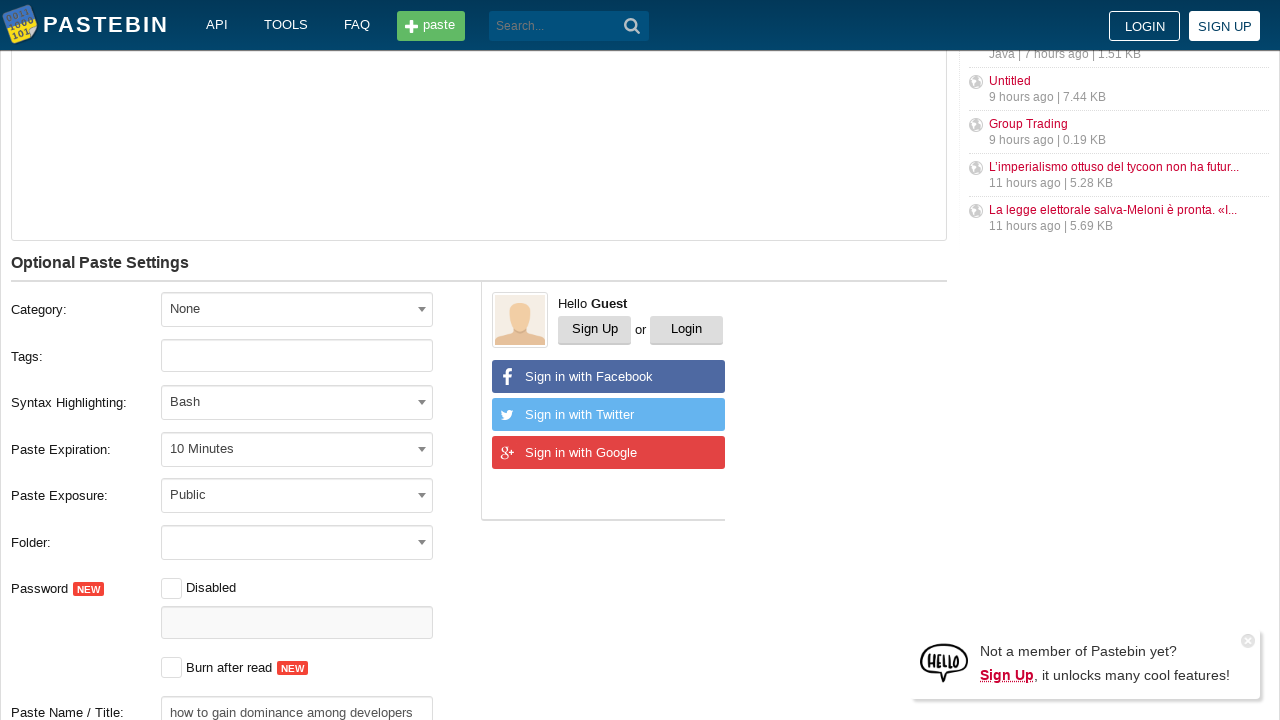

Waited for paste results page to load
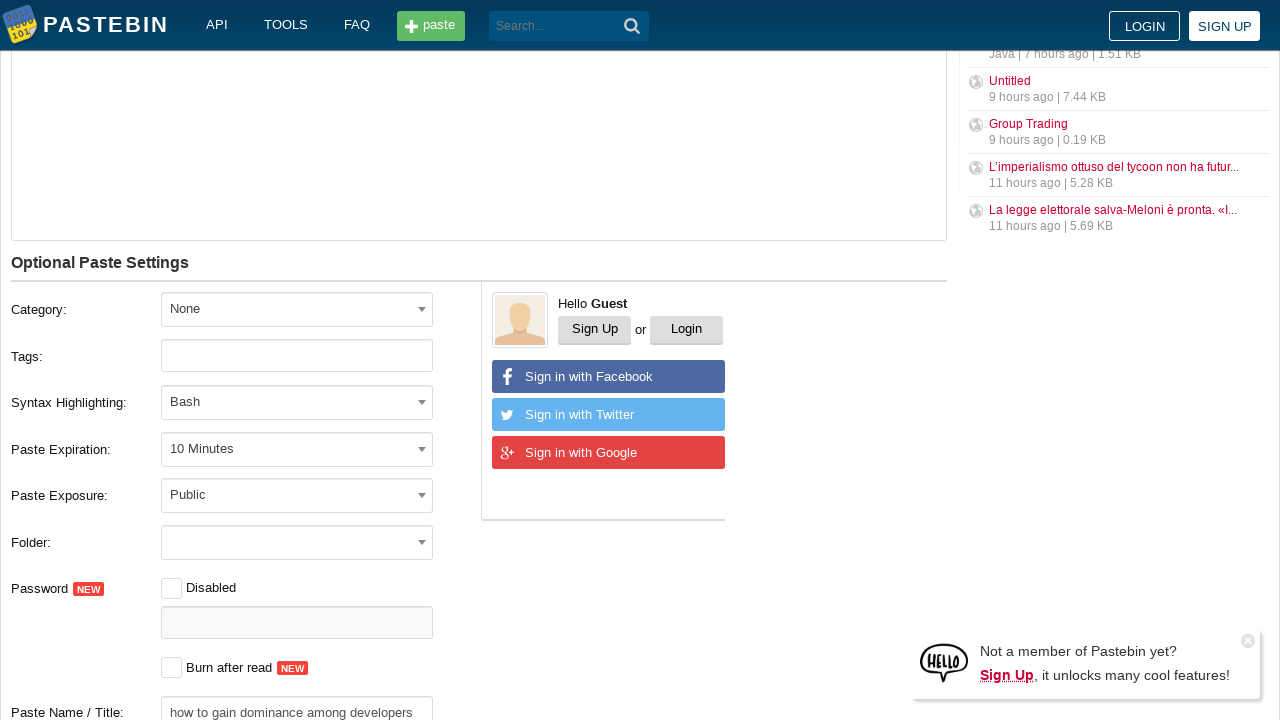

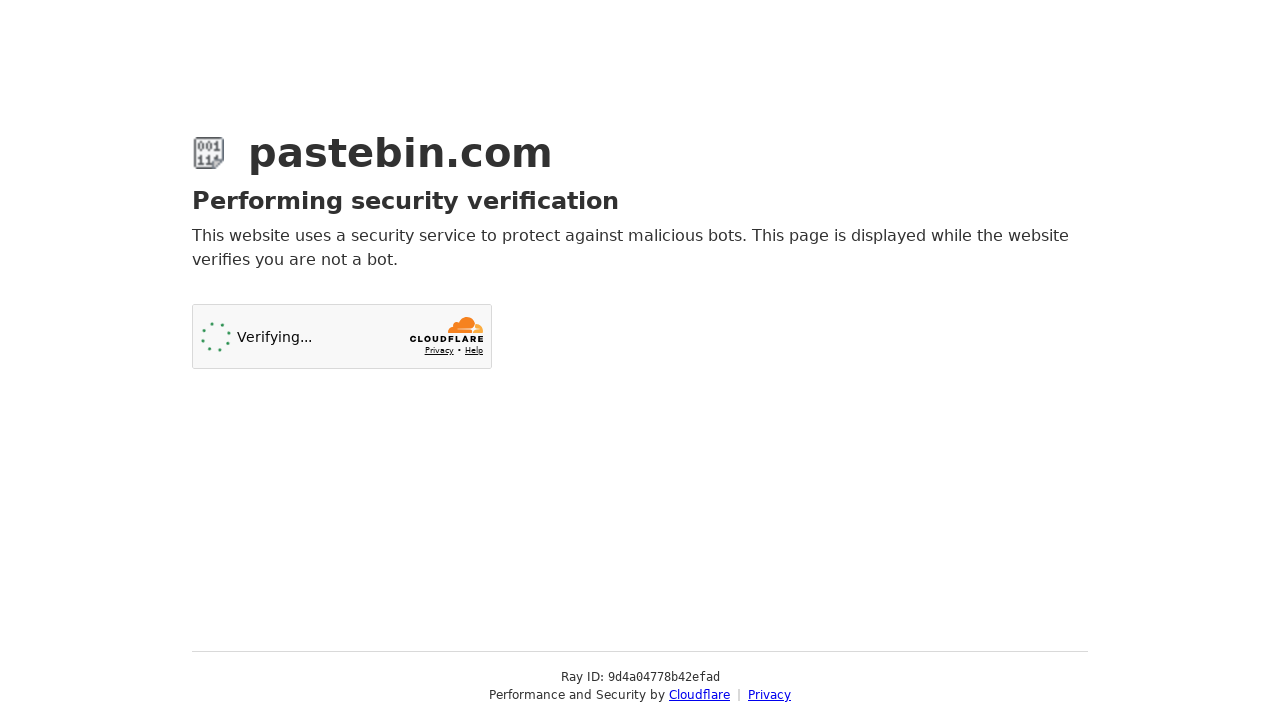